Navigates to the Student page, types text into the search field, and then clears it

Starting URL: https://gravitymvctestapplication.azurewebsites.net/Student

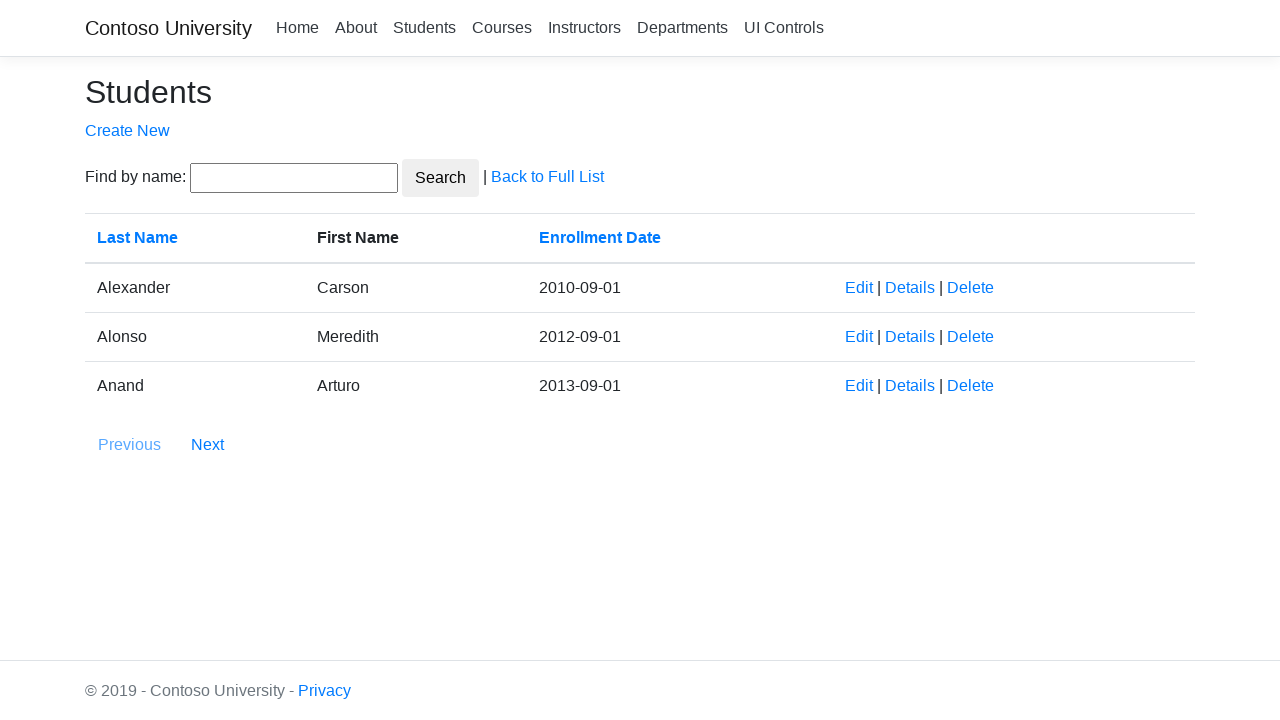

Typed 'hello' into the search field on input#SearchString
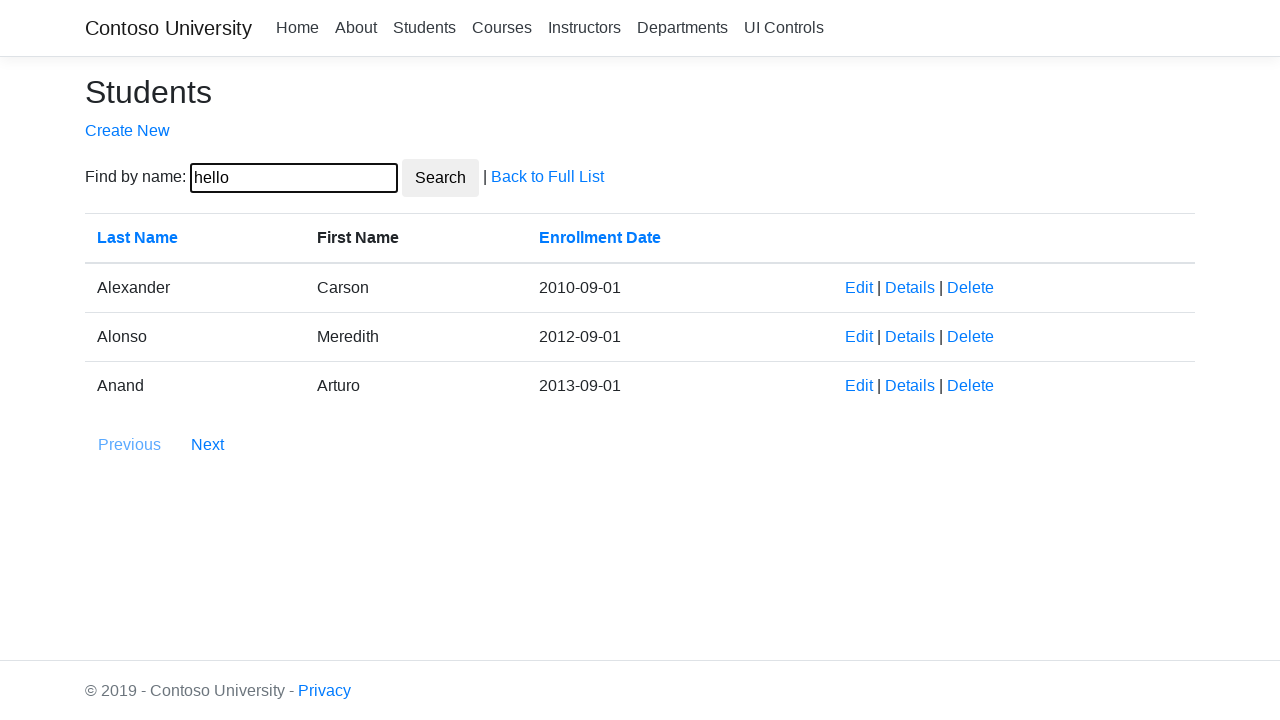

Pressed Home key to move cursor to beginning of search field on input#SearchString
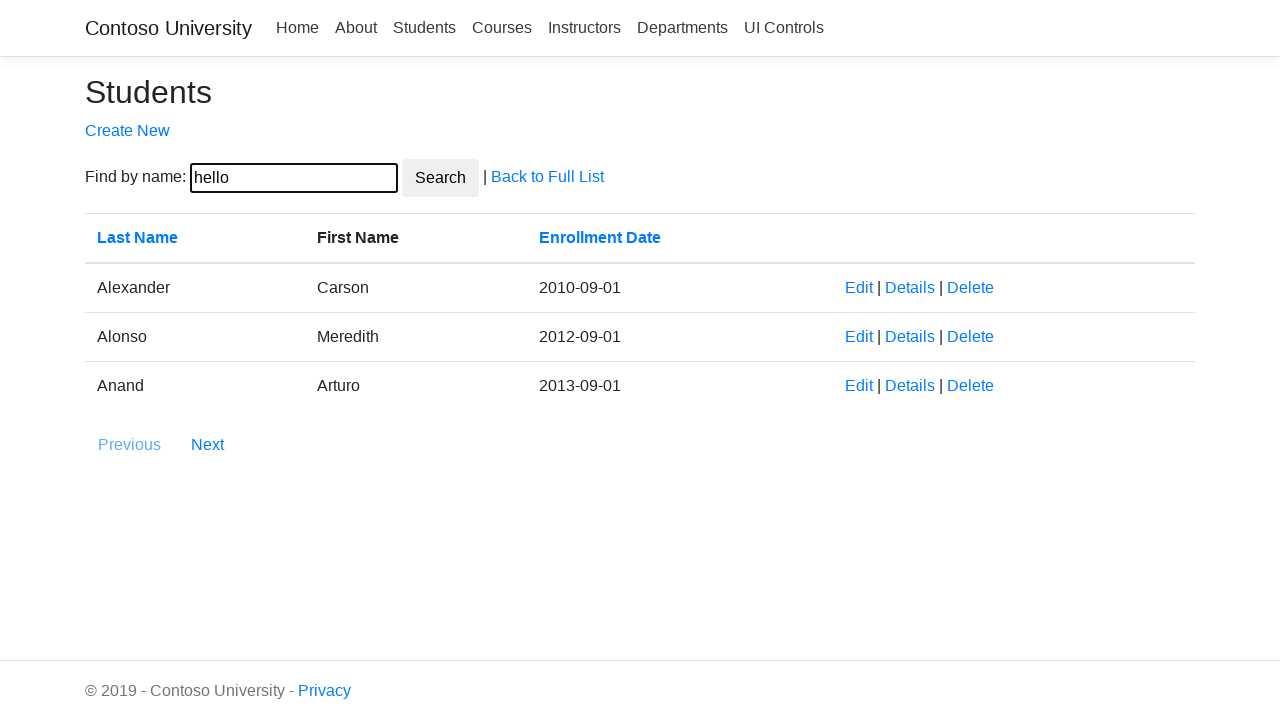

Cleared the search field on input#SearchString
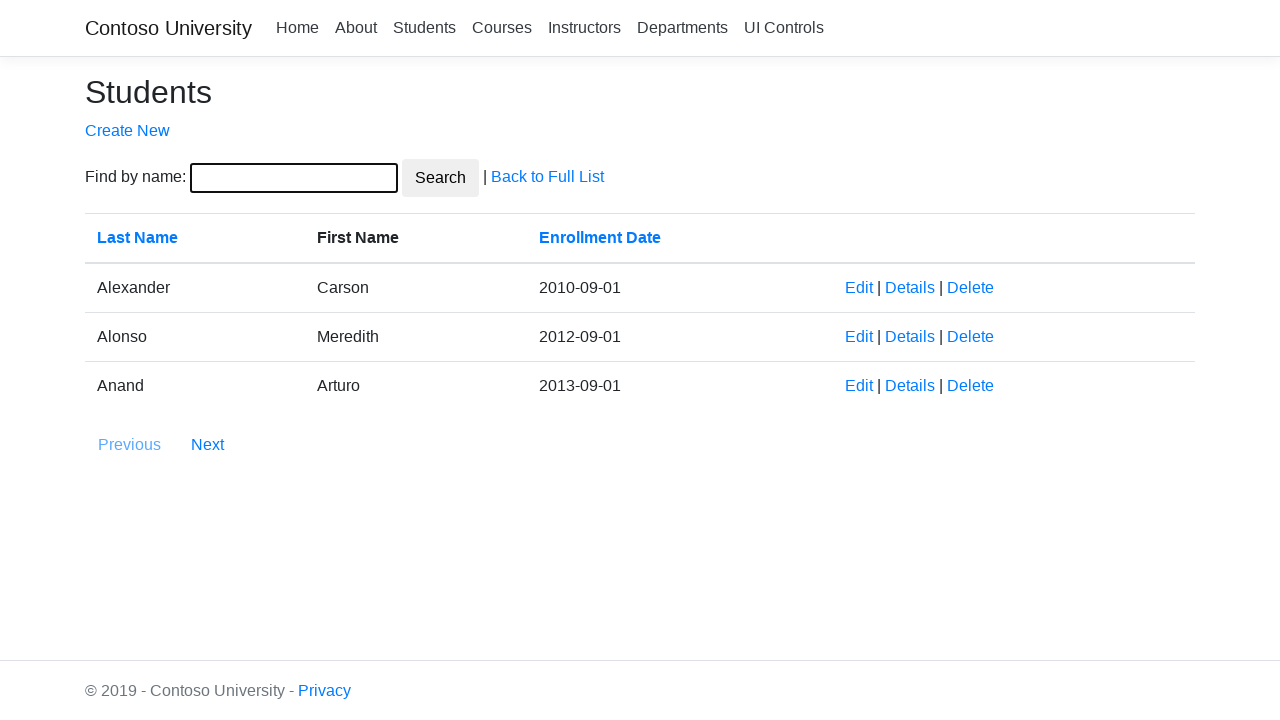

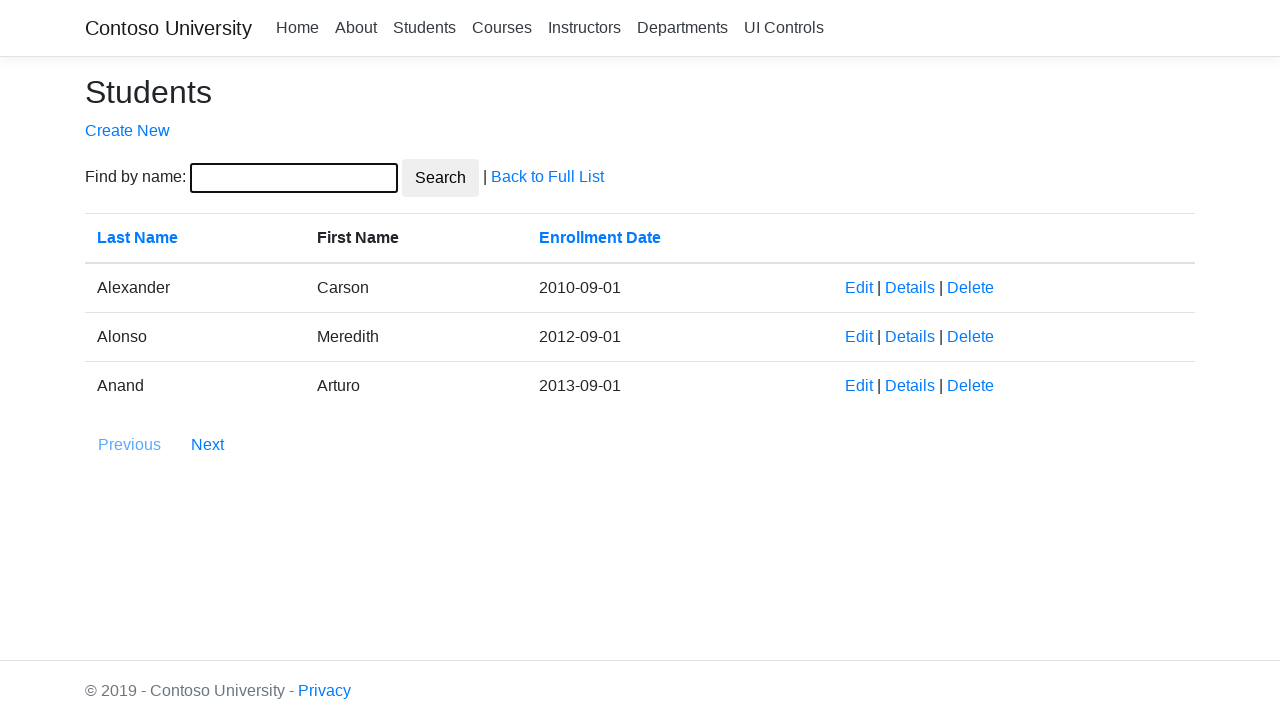